Tests that browser back button navigation works correctly with filters

Starting URL: https://demo.playwright.dev/todomvc

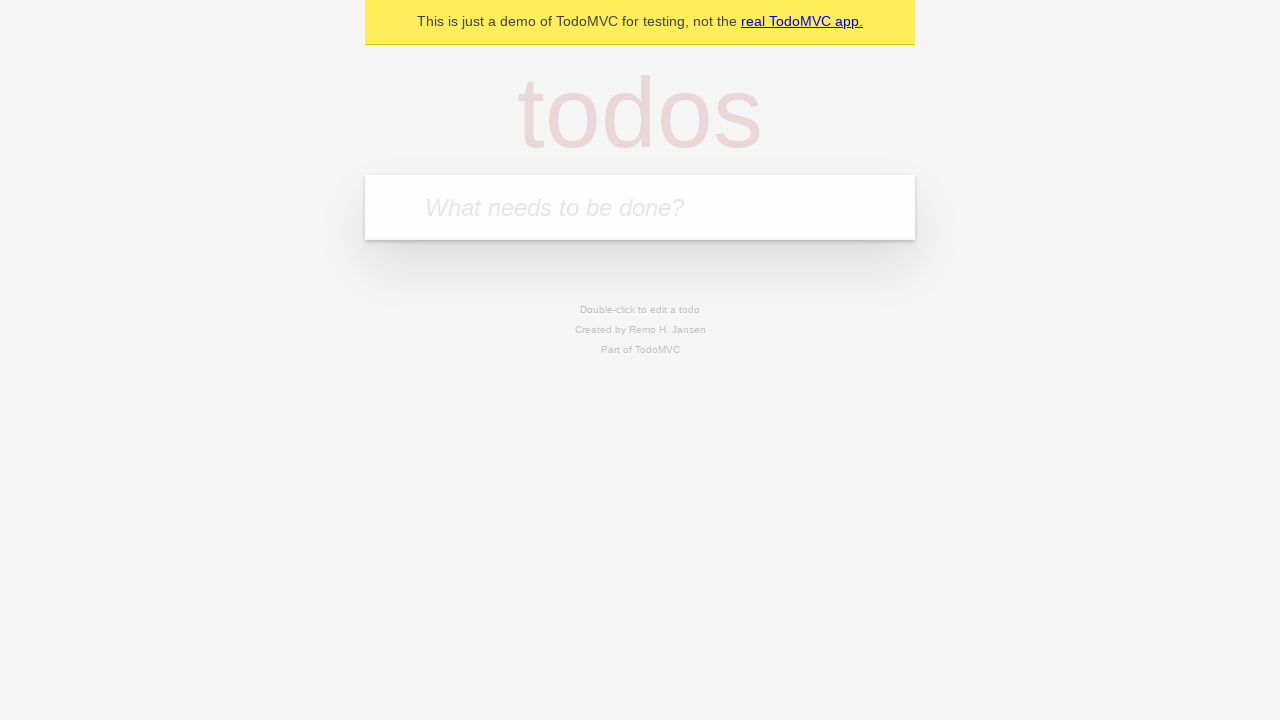

Filled todo input with 'buy some cheese' on internal:attr=[placeholder="What needs to be done?"i]
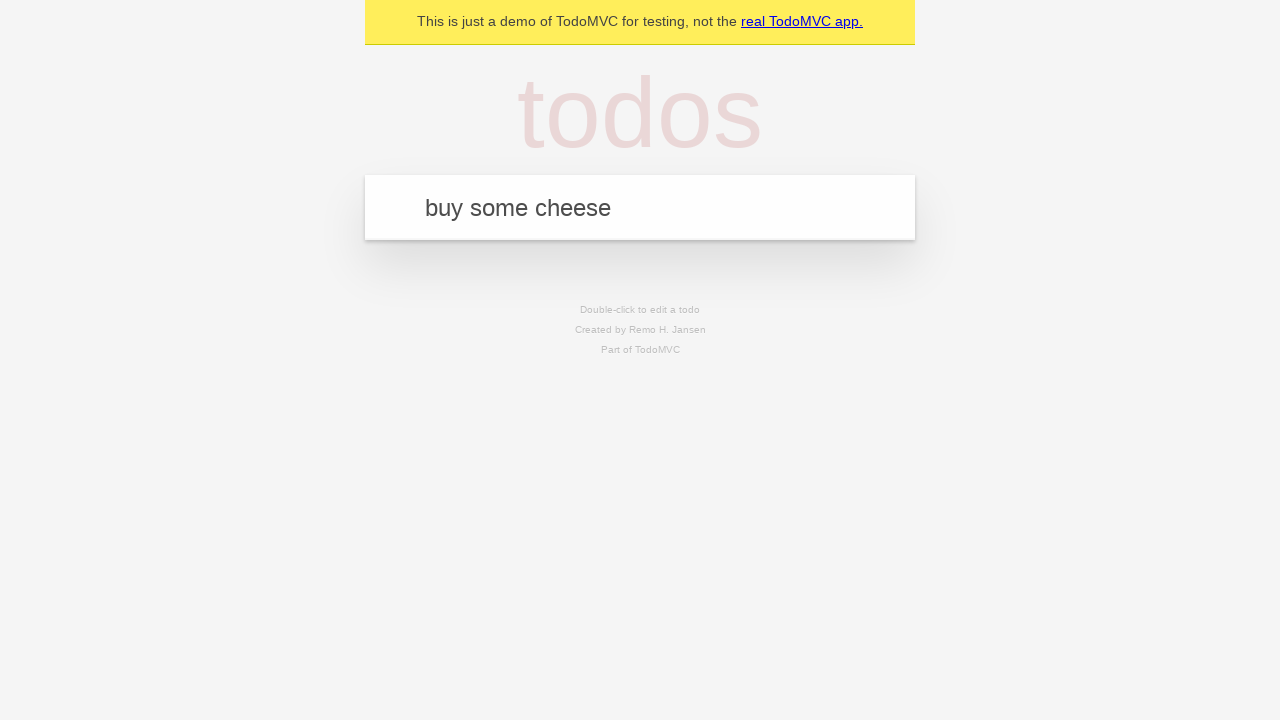

Pressed Enter to create first todo item on internal:attr=[placeholder="What needs to be done?"i]
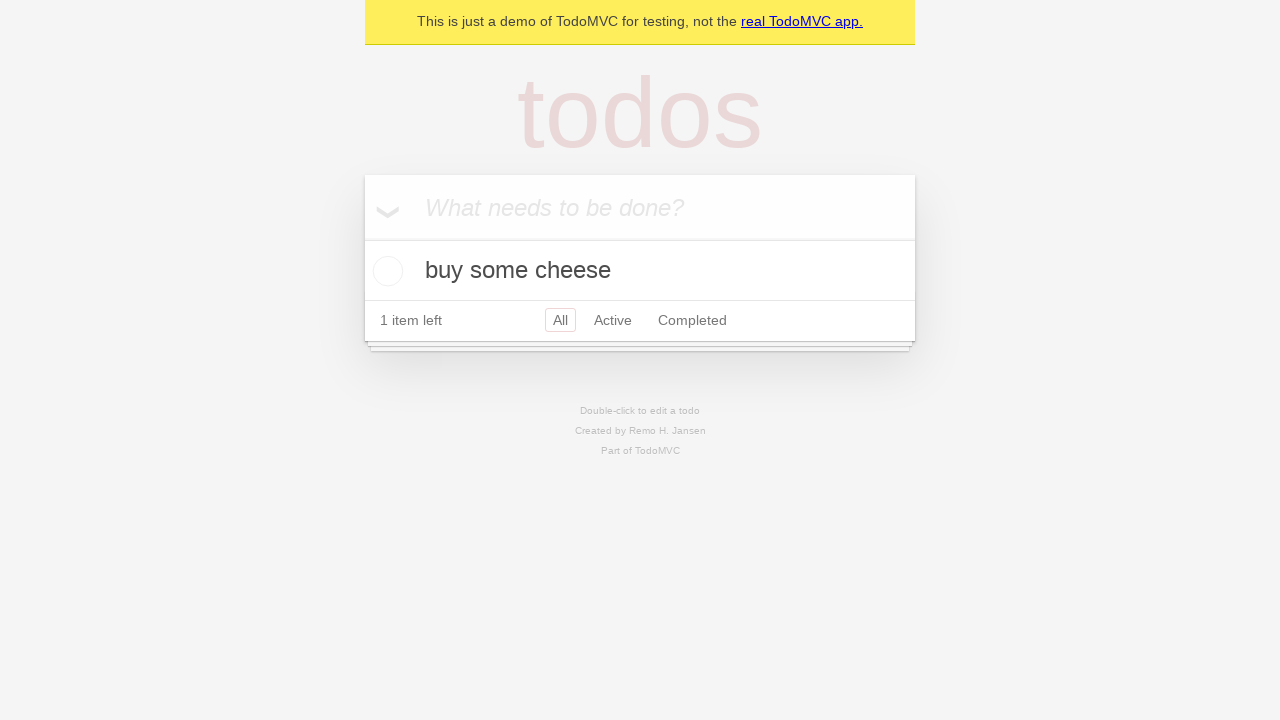

Filled todo input with 'feed the cat' on internal:attr=[placeholder="What needs to be done?"i]
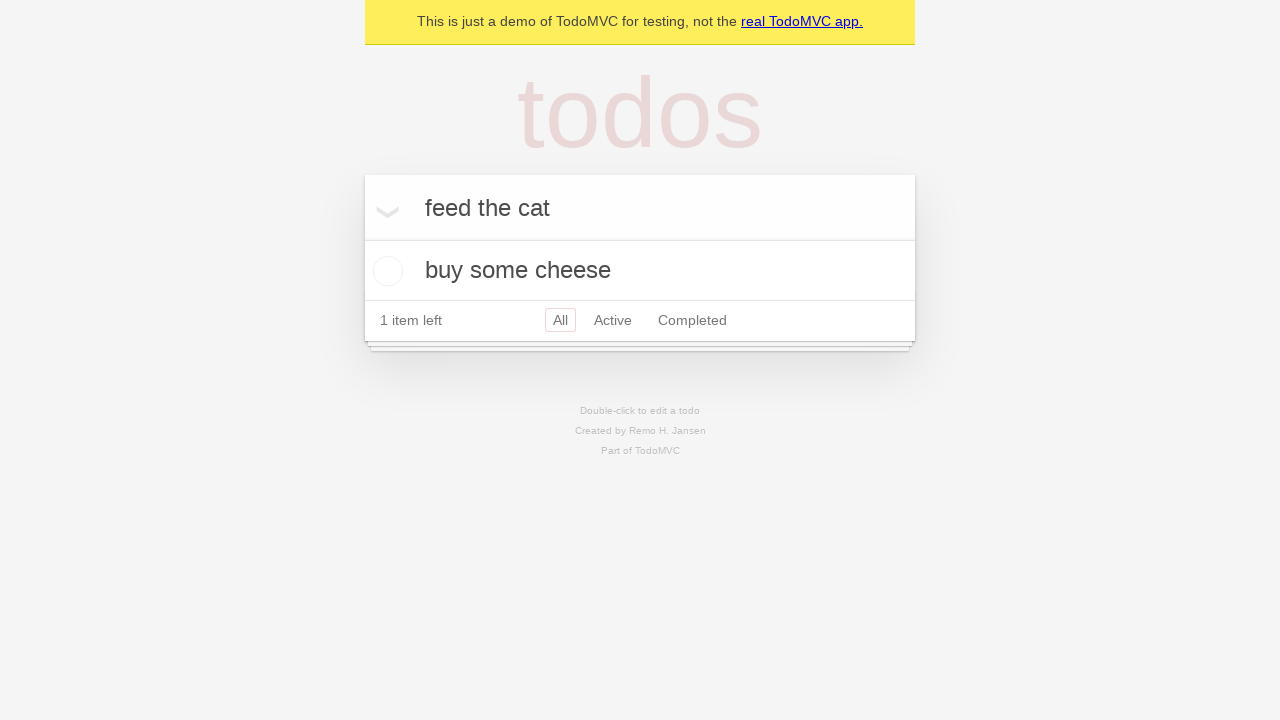

Pressed Enter to create second todo item on internal:attr=[placeholder="What needs to be done?"i]
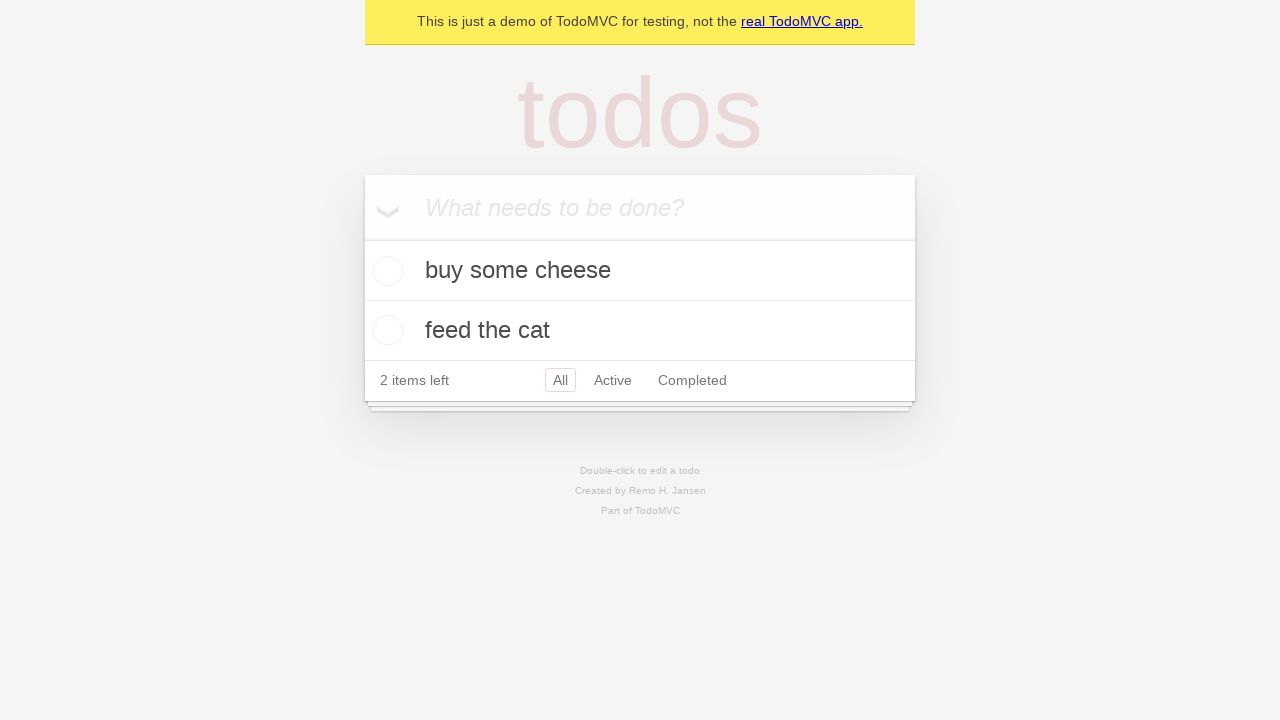

Filled todo input with 'book a doctors appointment' on internal:attr=[placeholder="What needs to be done?"i]
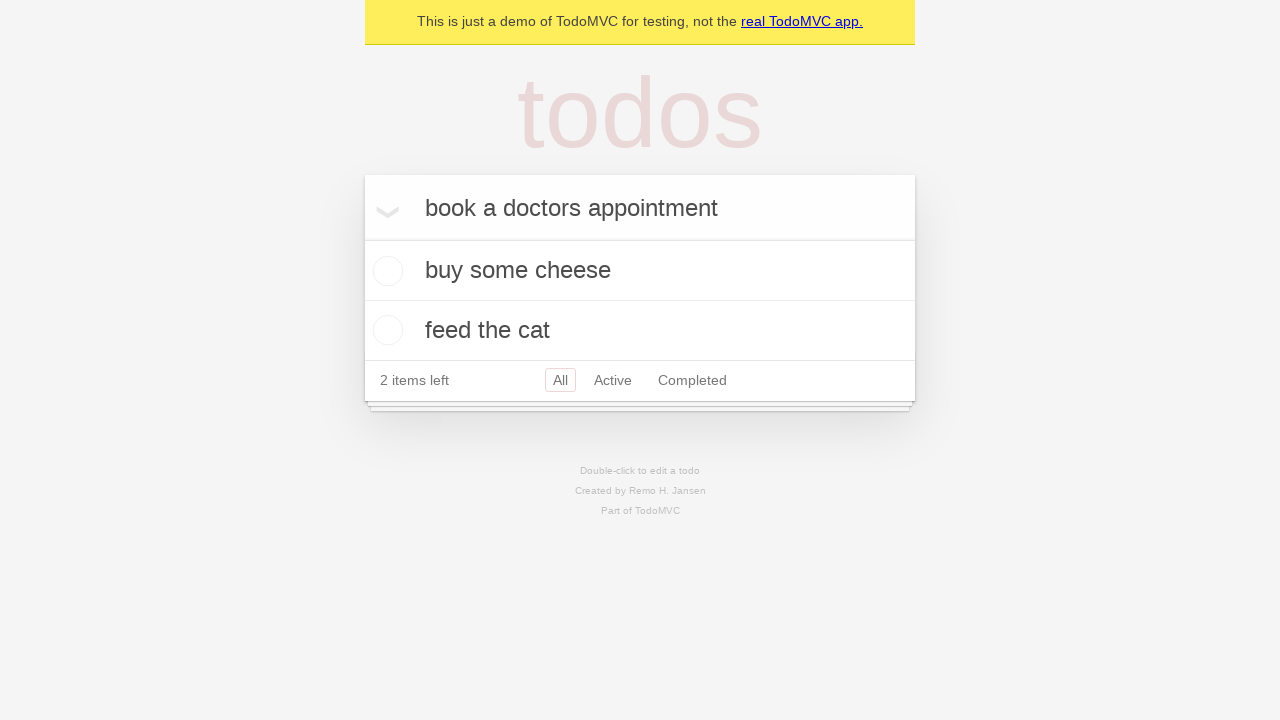

Pressed Enter to create third todo item on internal:attr=[placeholder="What needs to be done?"i]
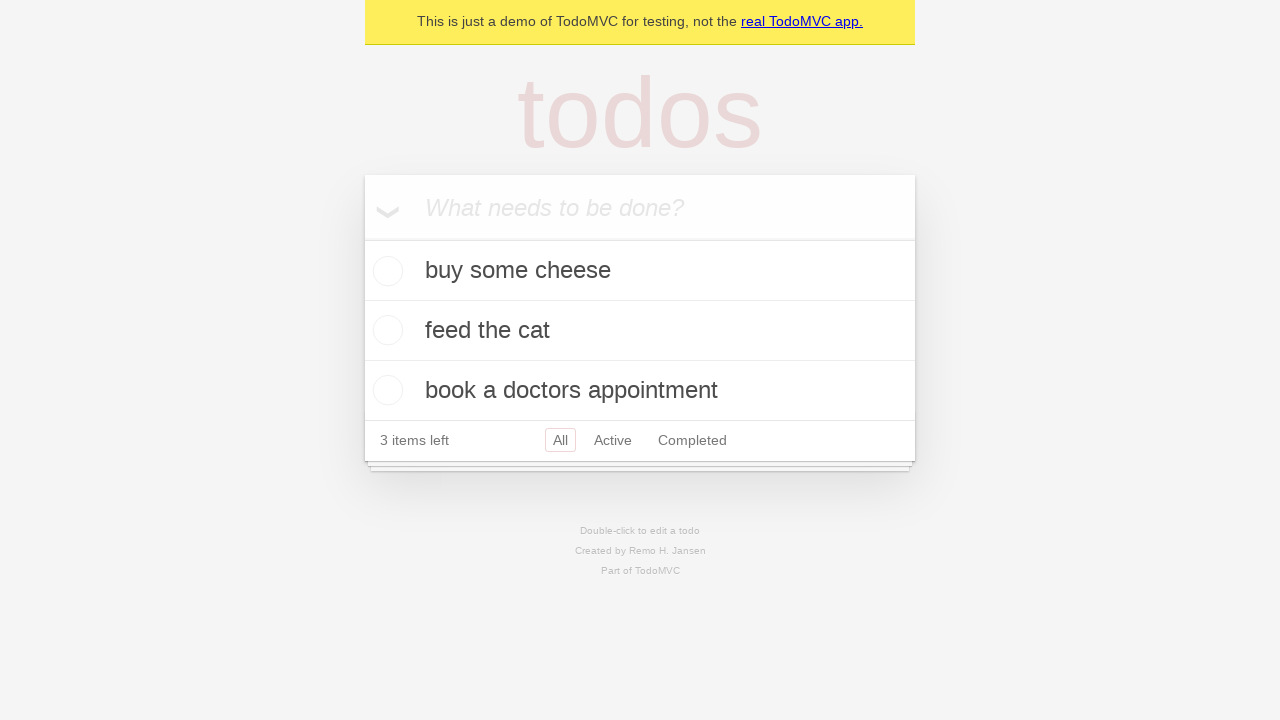

Checked the second todo item at (385, 330) on internal:testid=[data-testid="todo-item"s] >> nth=1 >> internal:role=checkbox
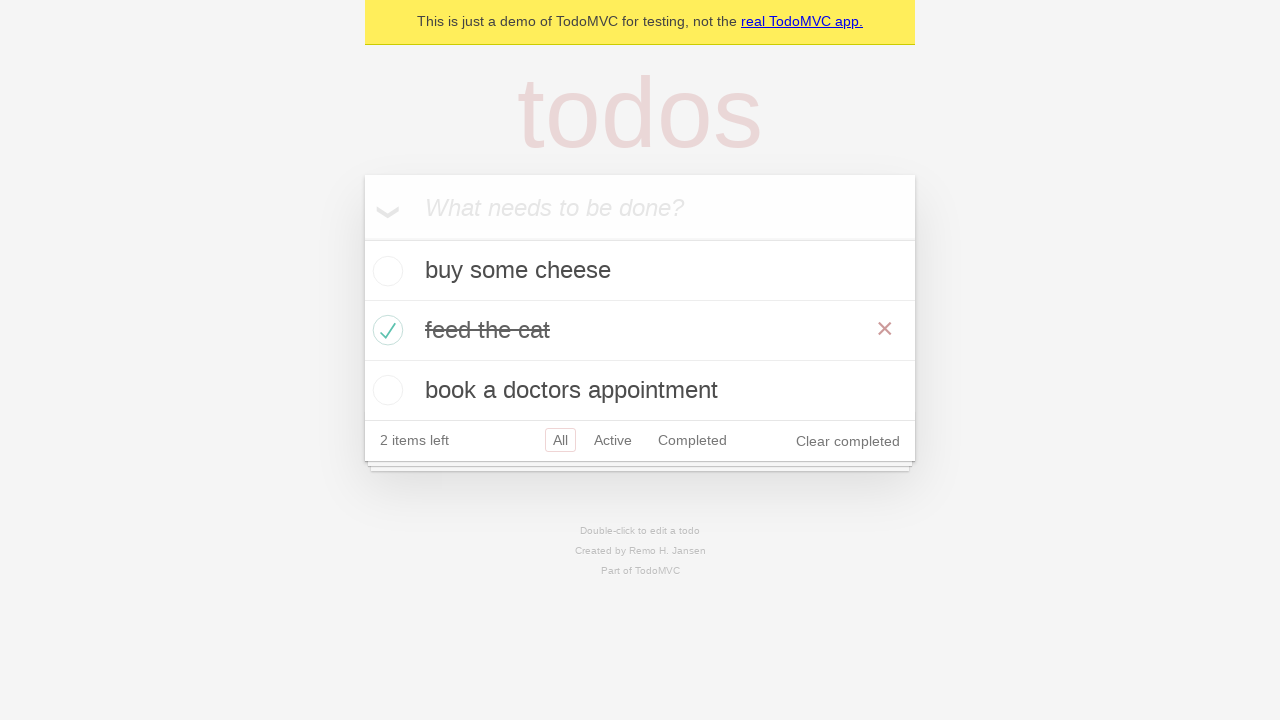

Clicked All filter at (560, 440) on internal:role=link[name="All"i]
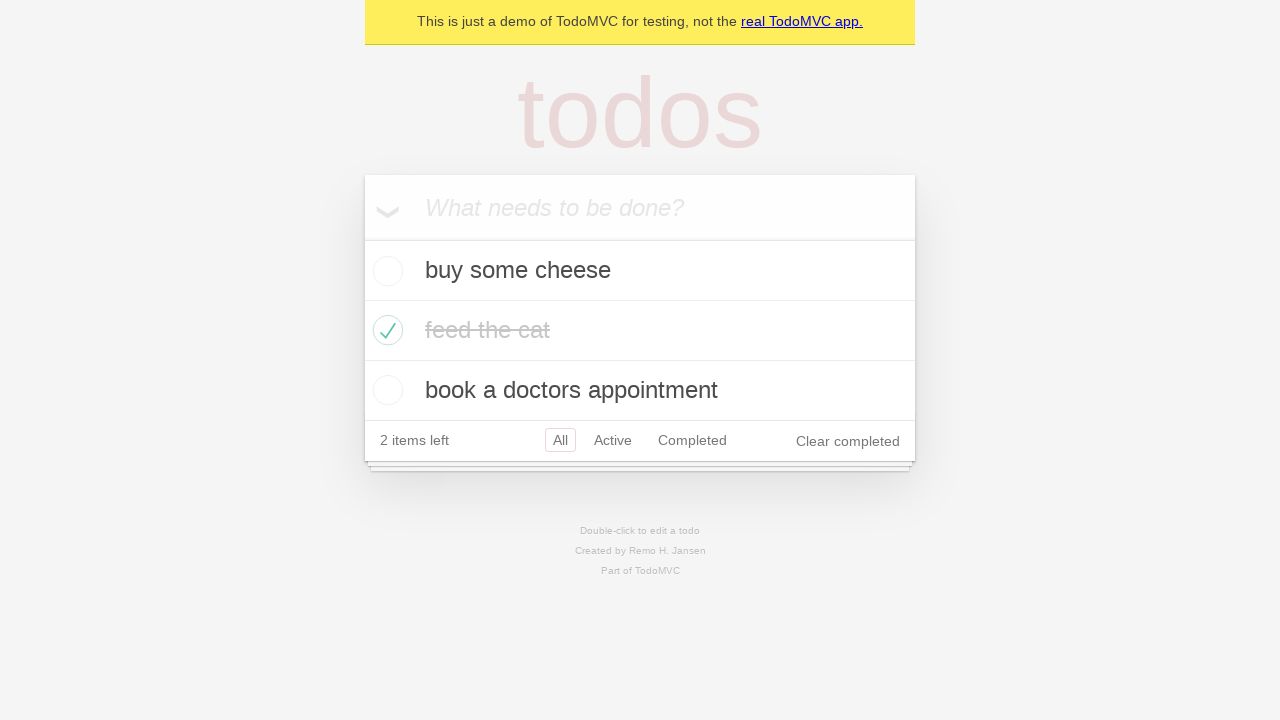

Clicked Active filter at (613, 440) on internal:role=link[name="Active"i]
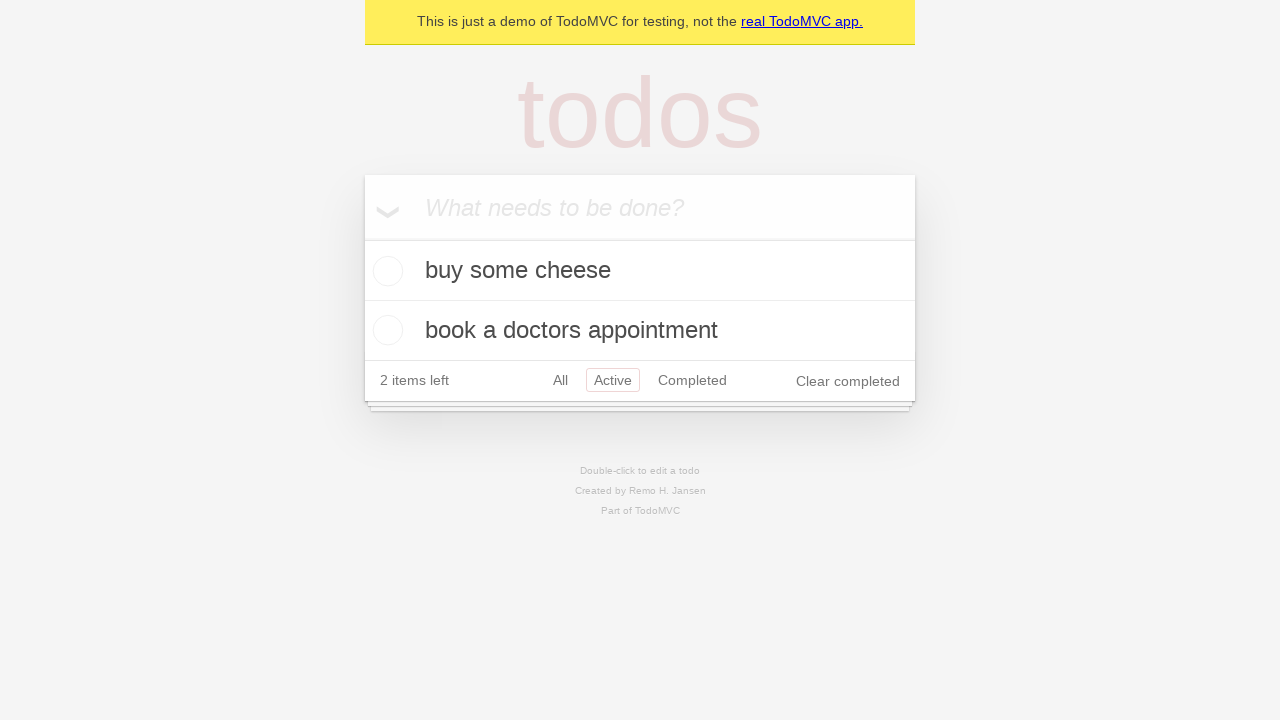

Clicked Completed filter at (692, 380) on internal:role=link[name="Completed"i]
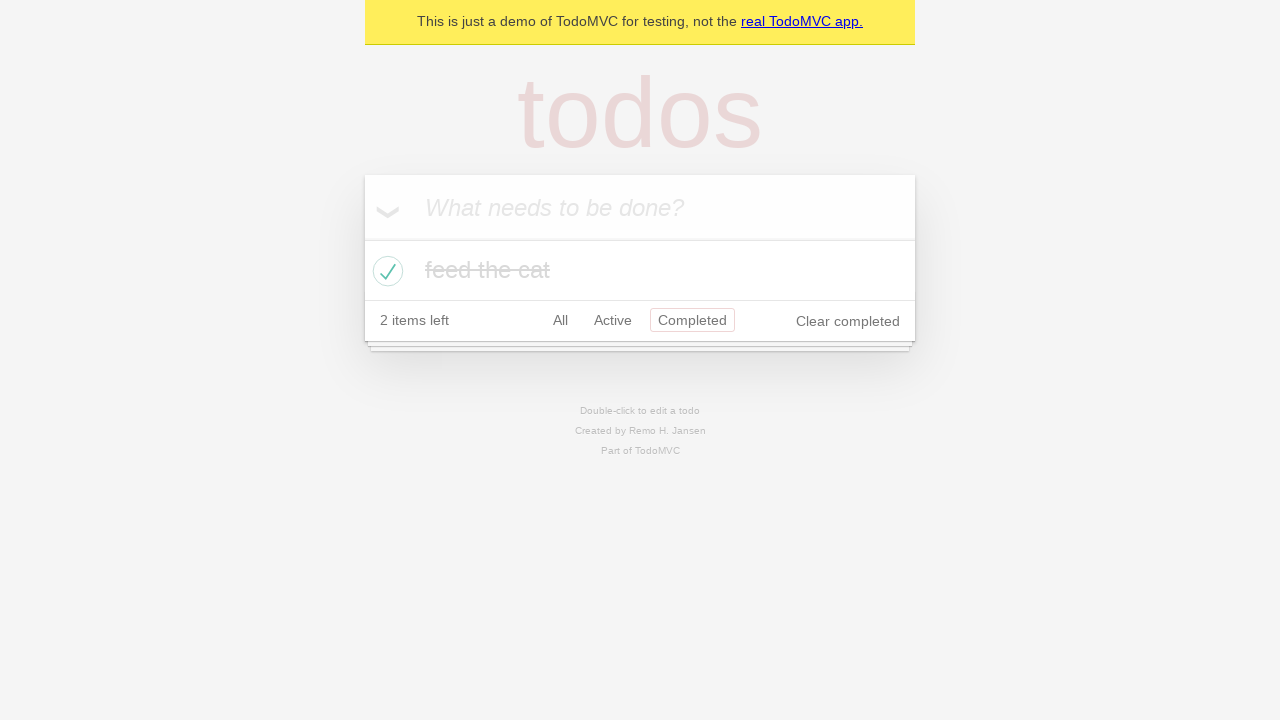

Navigated back to Active filter using browser back button
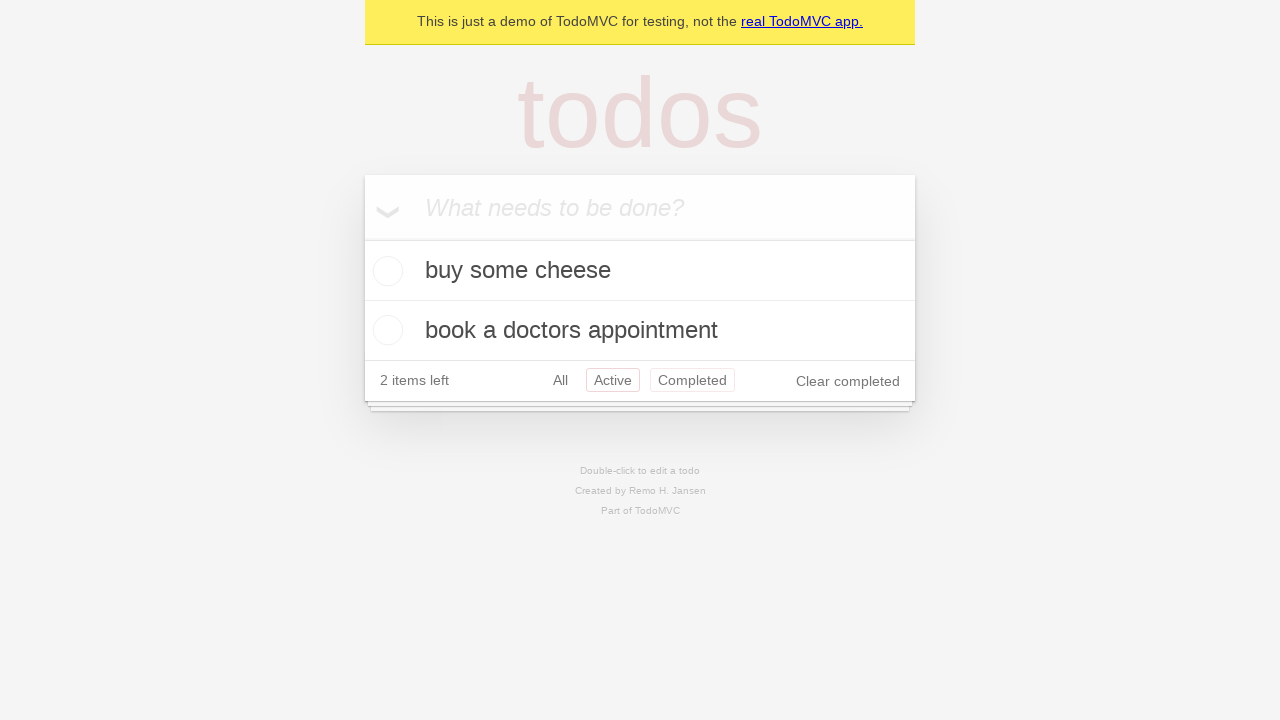

Navigated back to All filter using browser back button
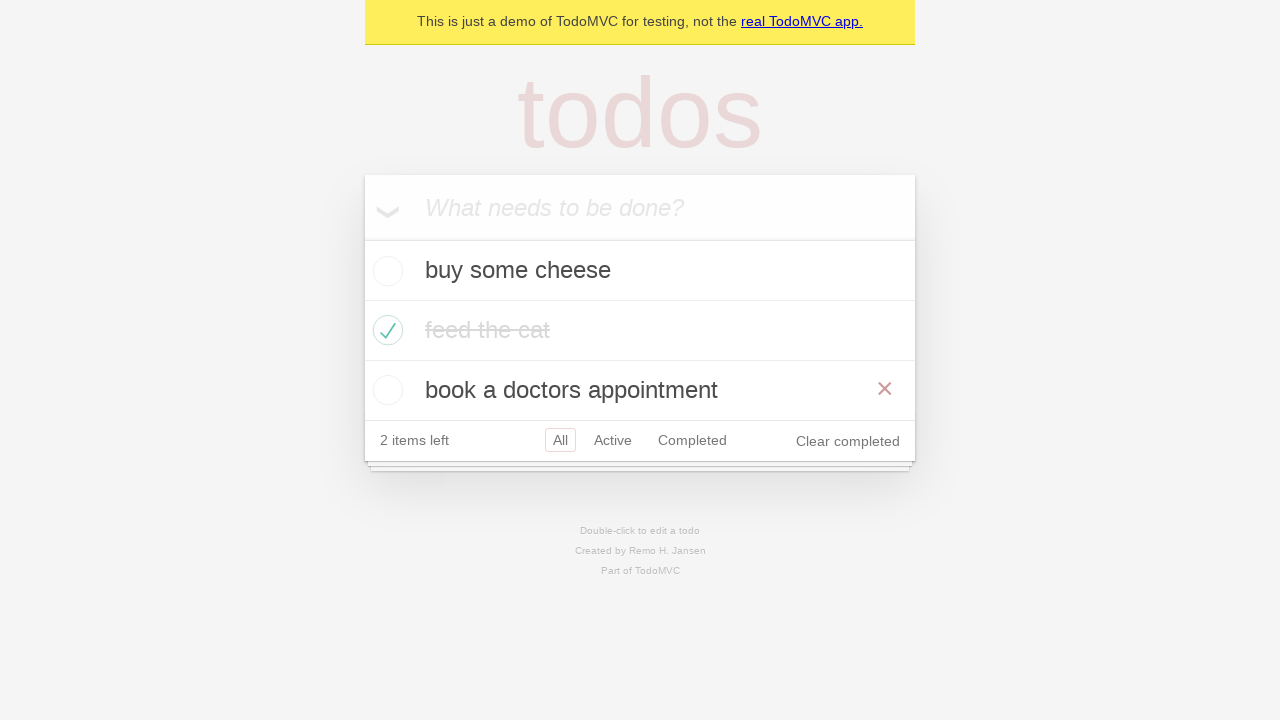

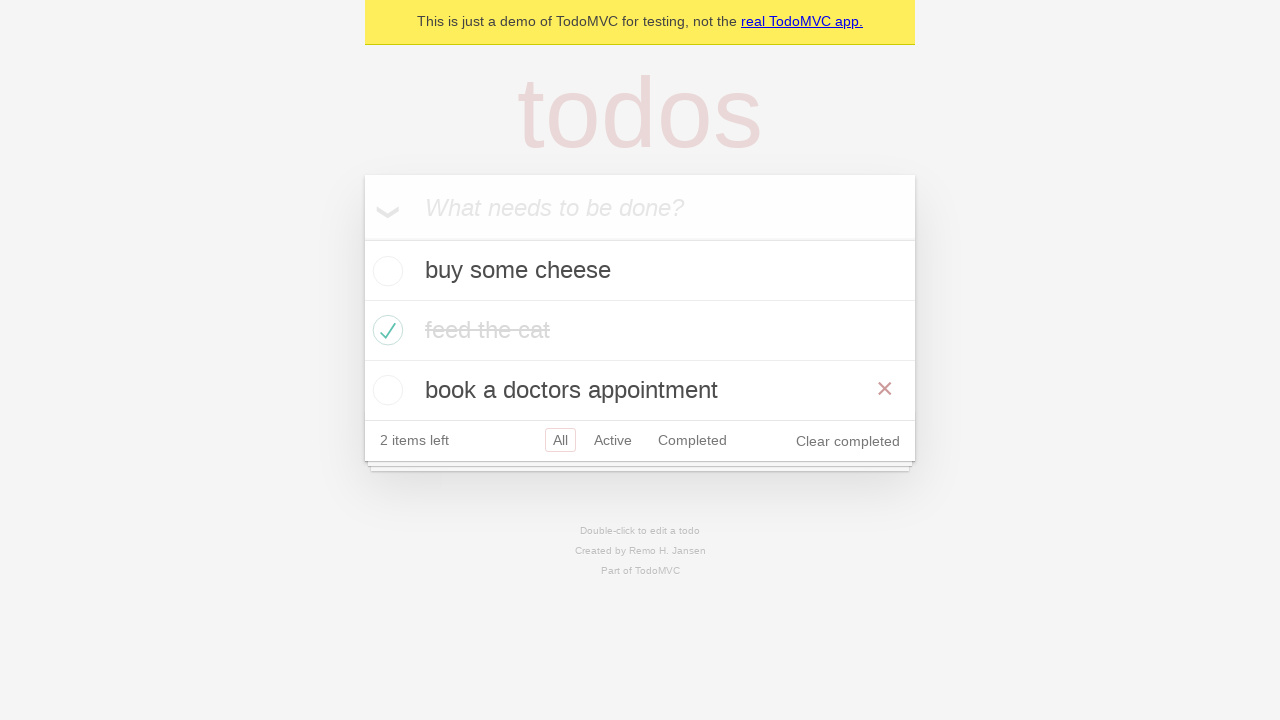